Tests window handling functionality by opening new windows, switching between them, and performing actions in different window contexts

Starting URL: https://demo.automationtesting.in/Windows.html

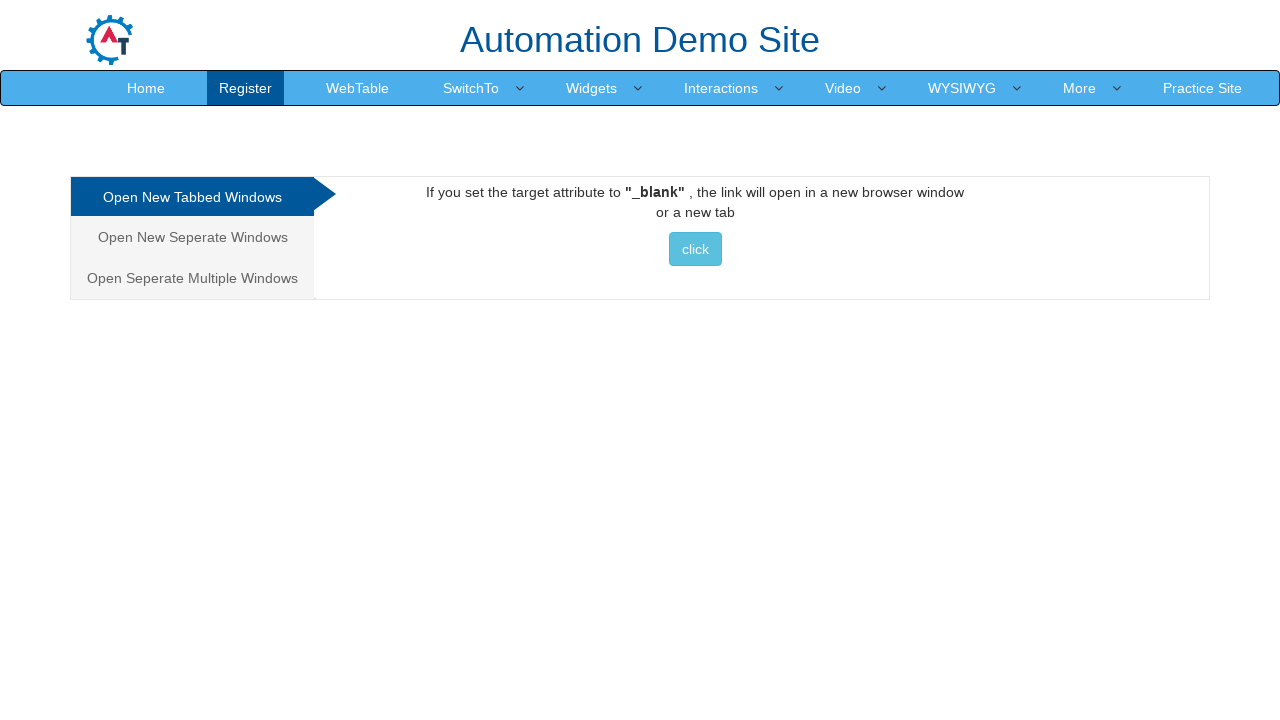

Clicked button to open new window at (695, 249) on xpath=//button[text()='    click   ']
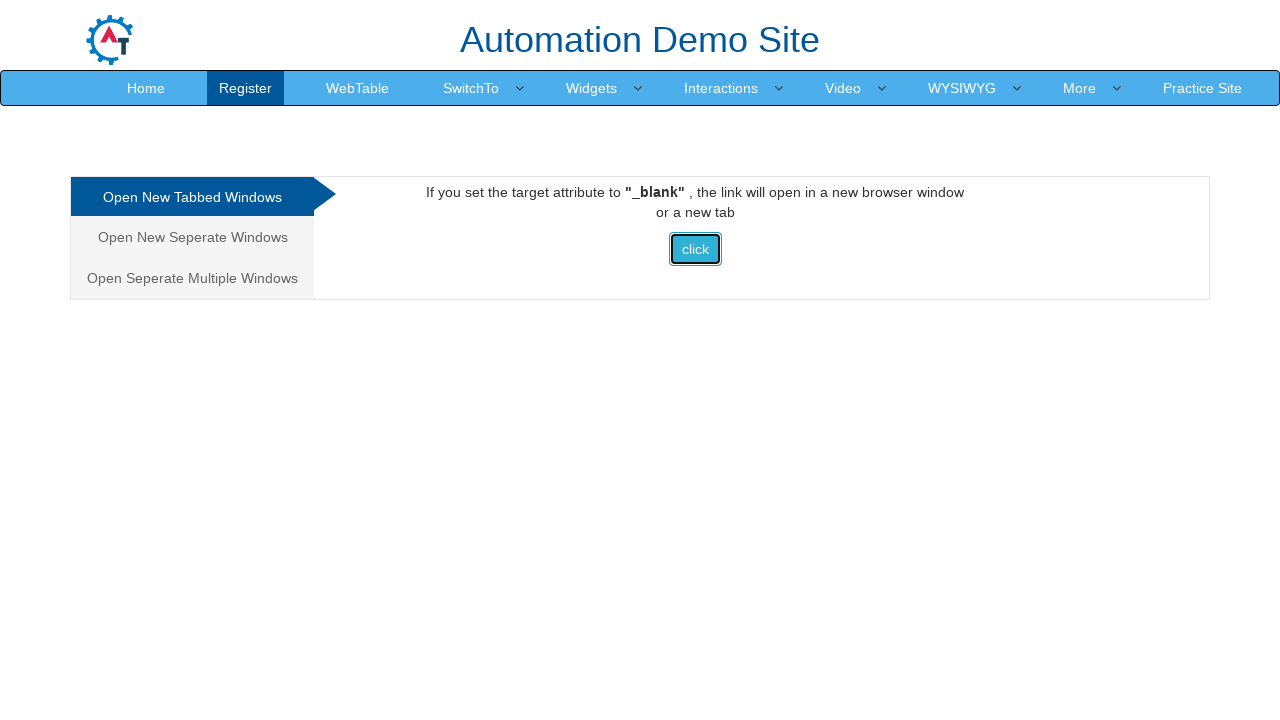

Opened new page/window and switched to it at (695, 249) on xpath=//button[text()='    click   ']
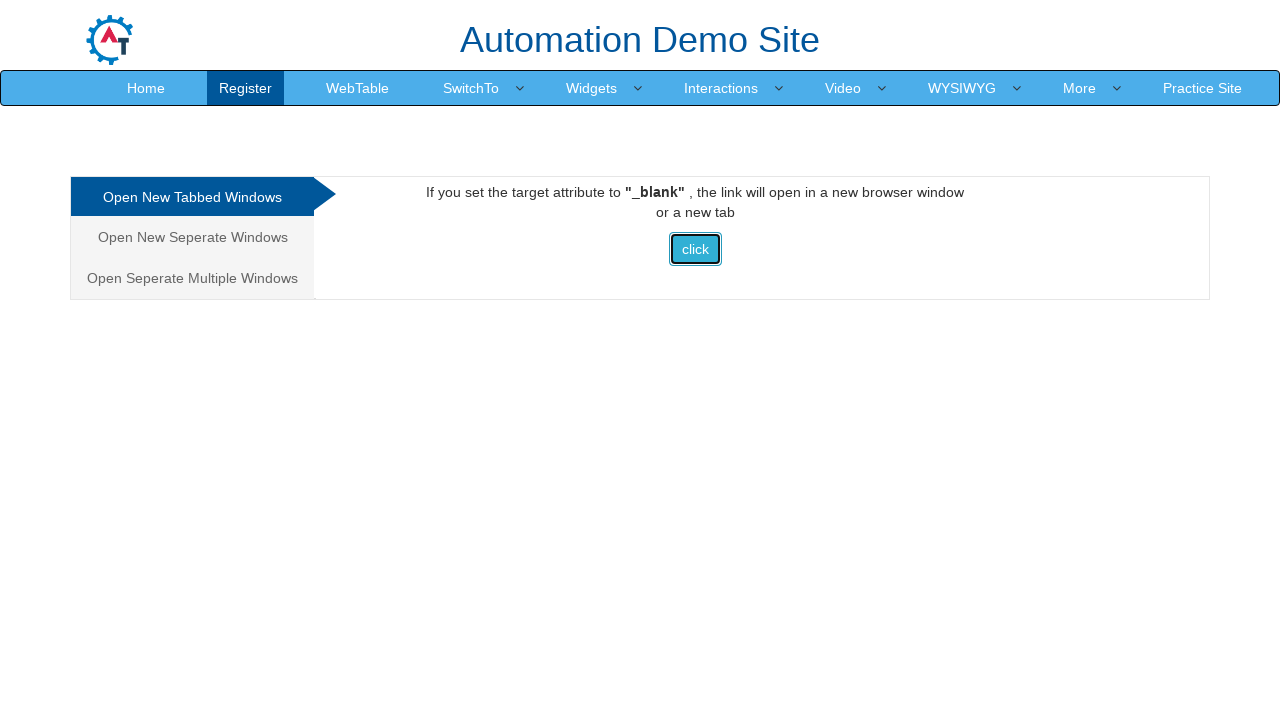

Clicked downloads link in new window at (552, 32) on a[href='/downloads']
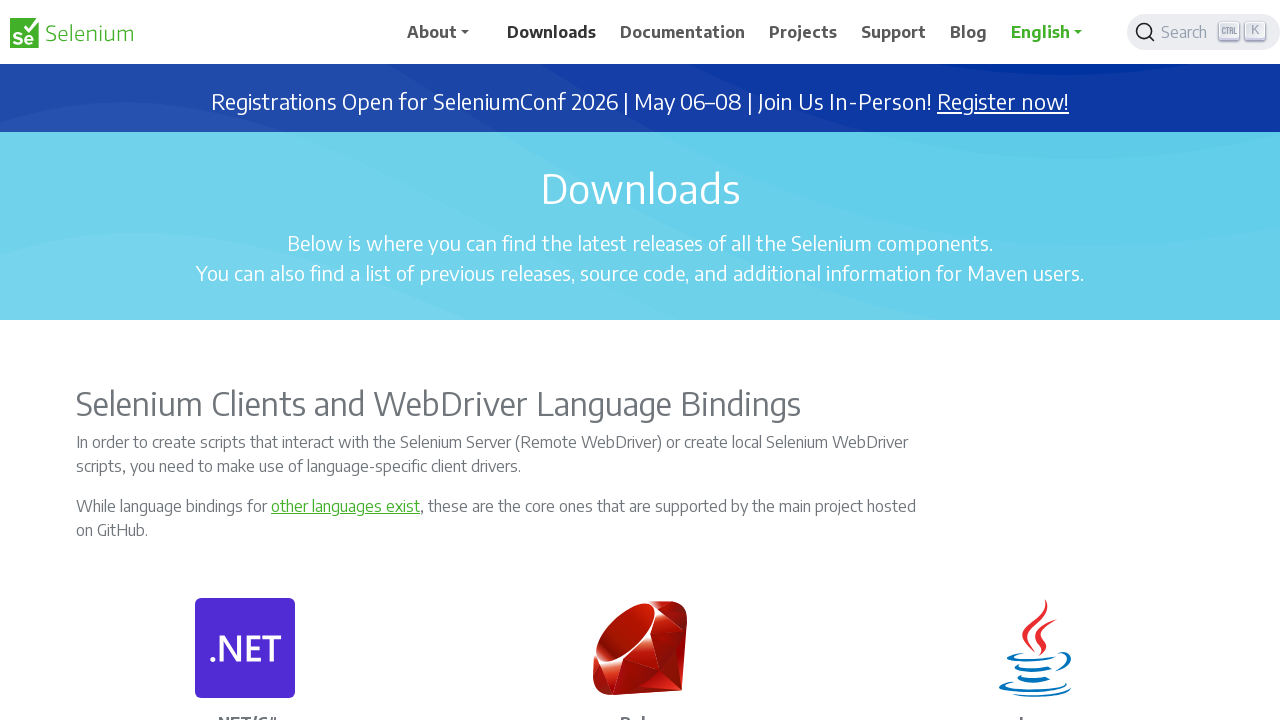

Switched back to original page and clicked to open another separate window at (192, 237) on xpath=//a[text()='Open New Seperate Windows']
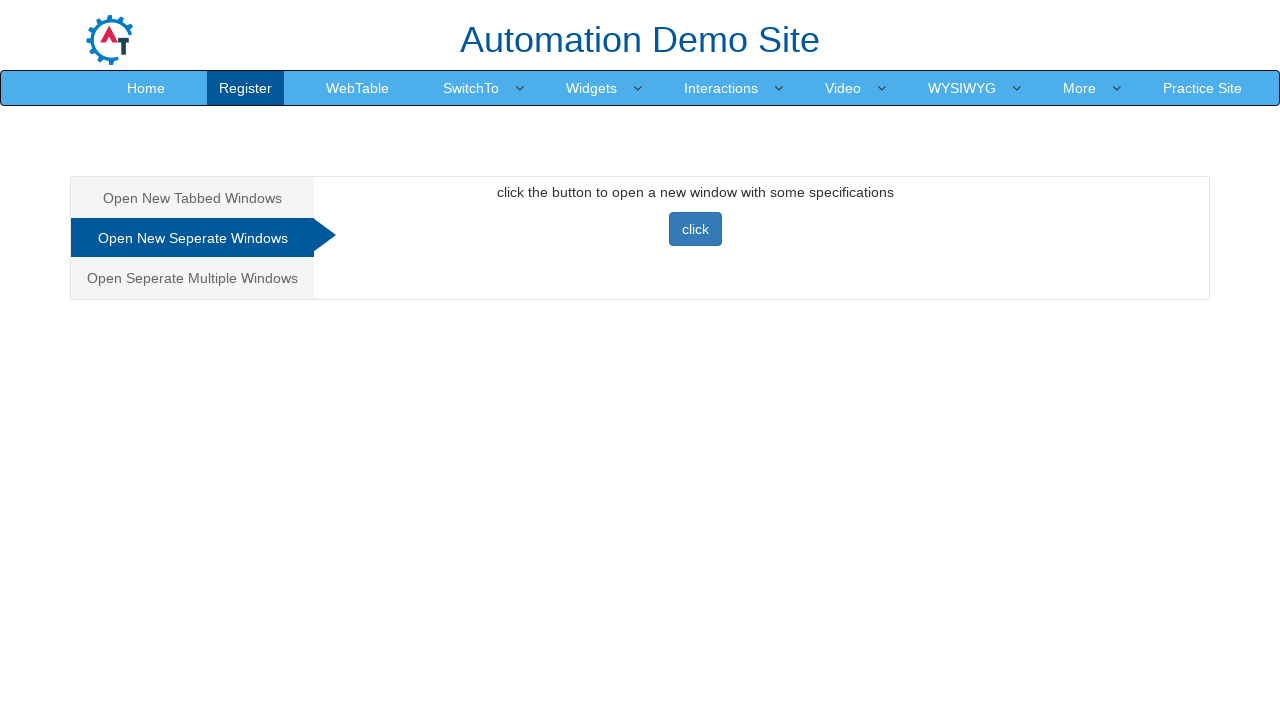

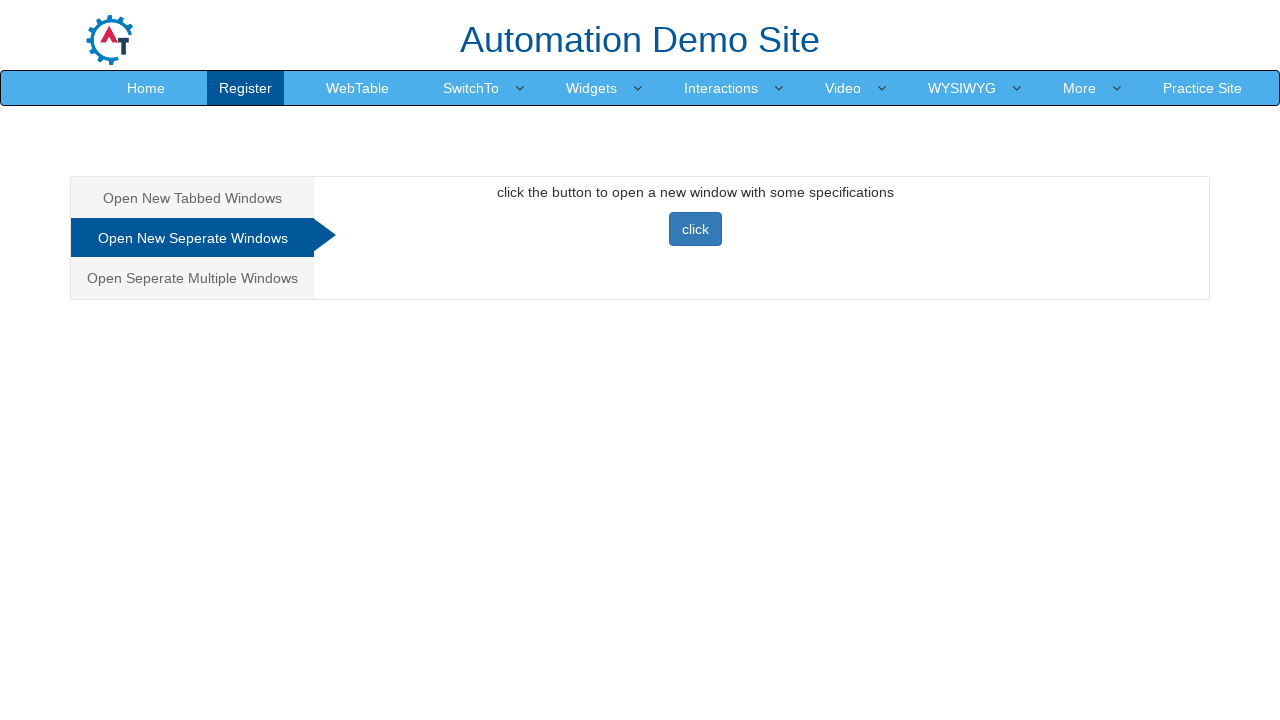